Tests JavaScript alert and prompt dialog handling by clicking buttons that trigger dialogs and accepting them with appropriate responses

Starting URL: https://demoqa.com/alerts

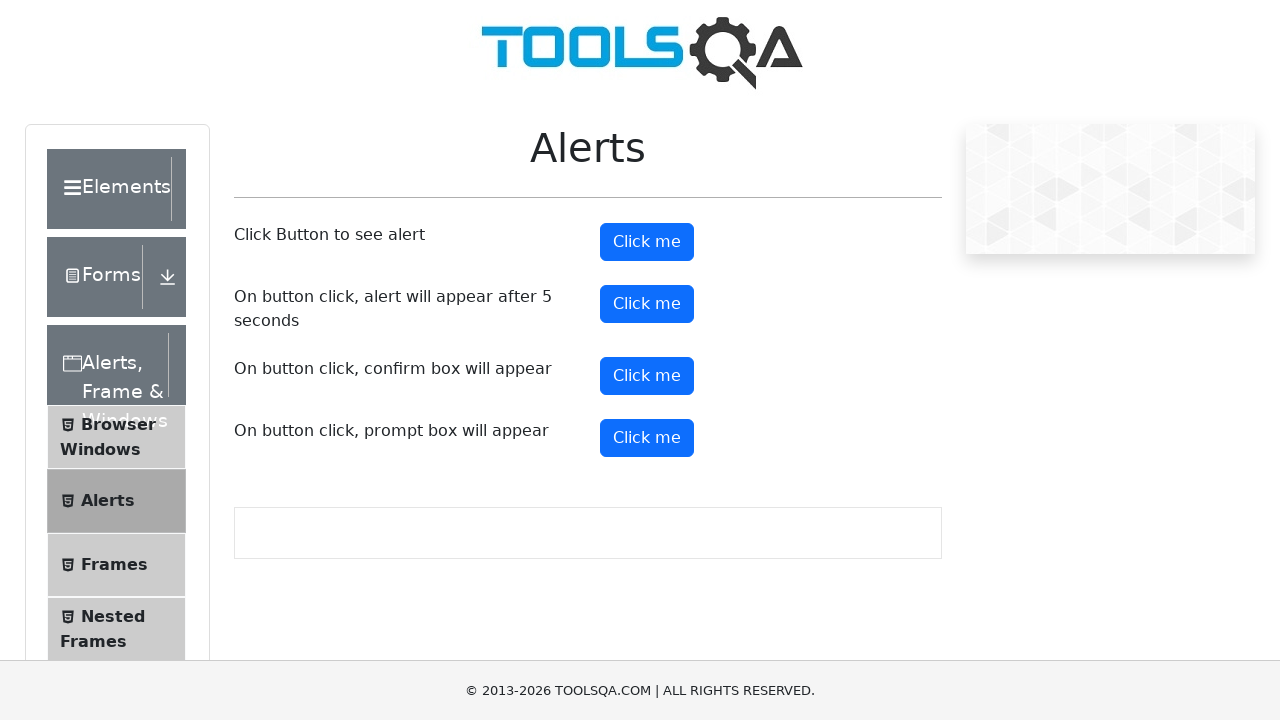

Set up dialog handler to accept confirm dialog
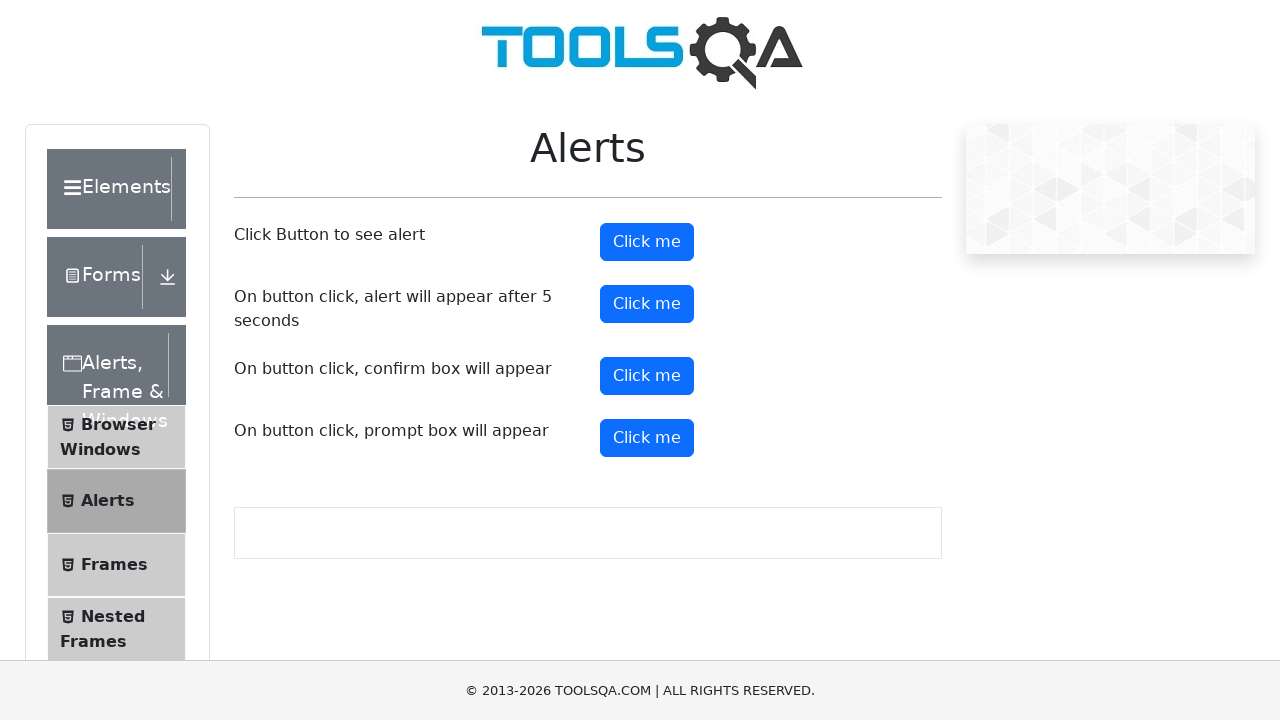

Clicked confirm button to trigger confirm dialog at (647, 376) on #confirmButton
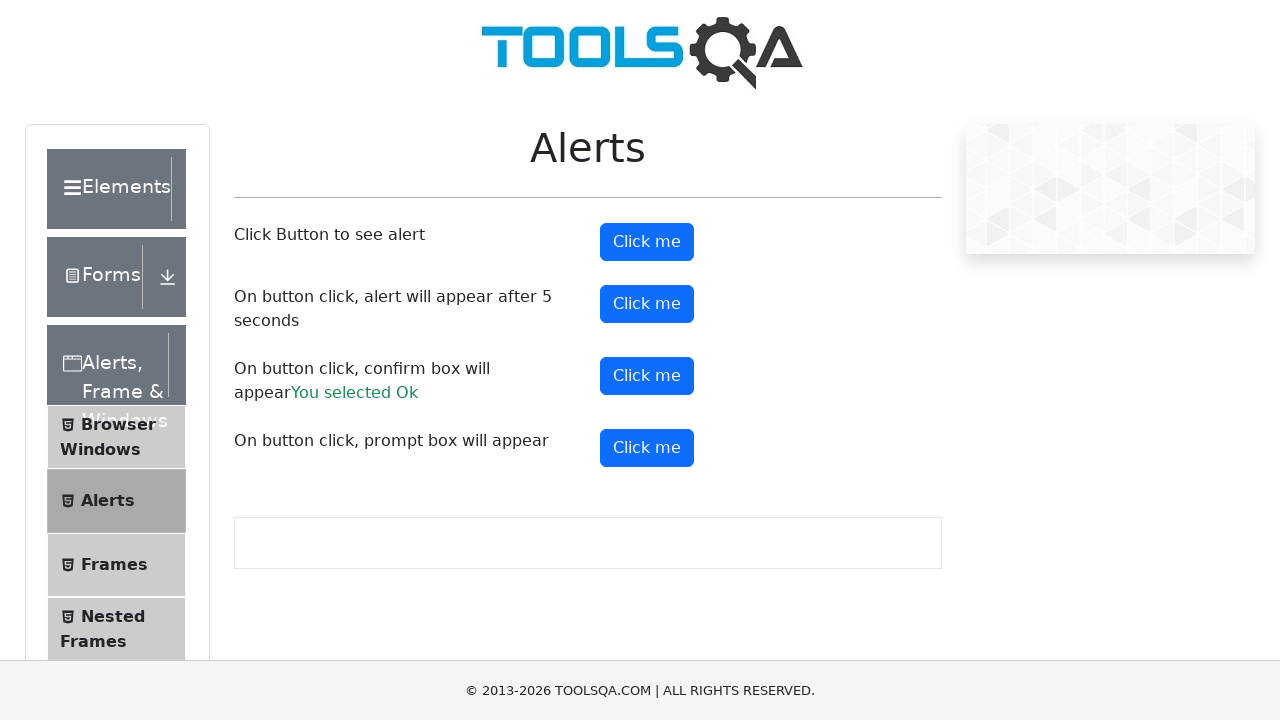

Waited for confirm dialog to be handled
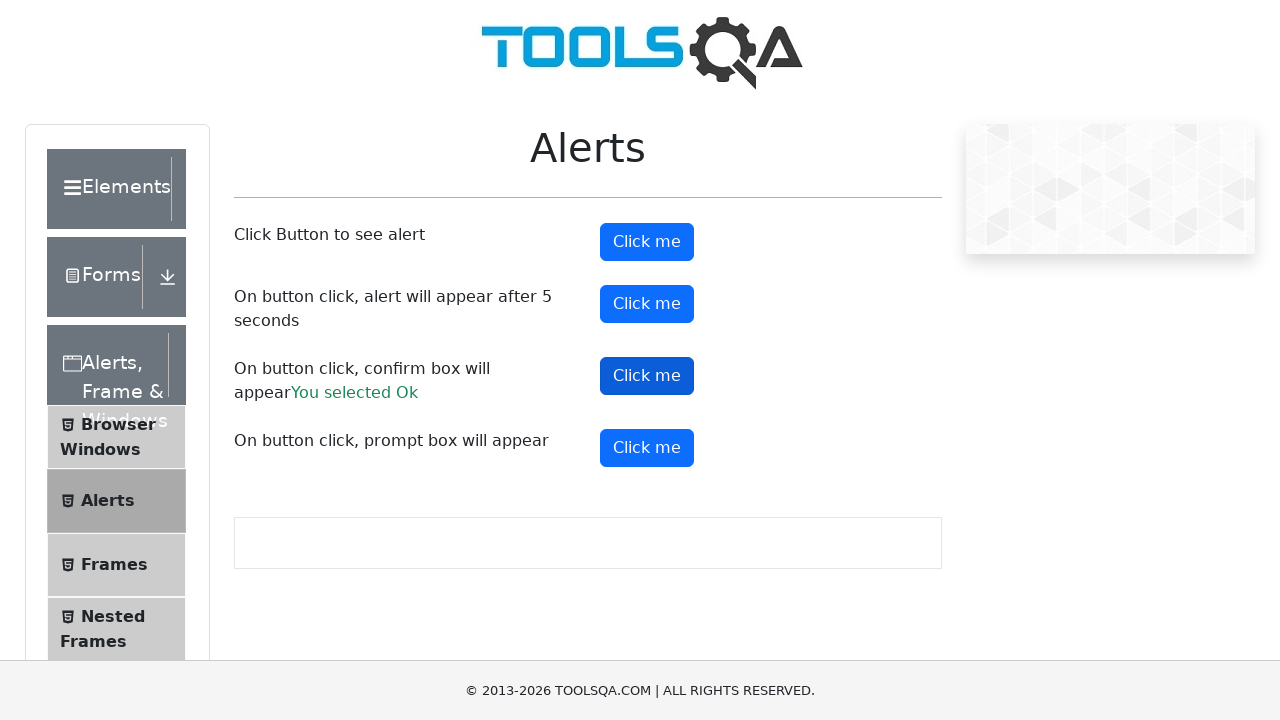

Set up dialog handler to accept prompt dialog with custom text 'my text is this'
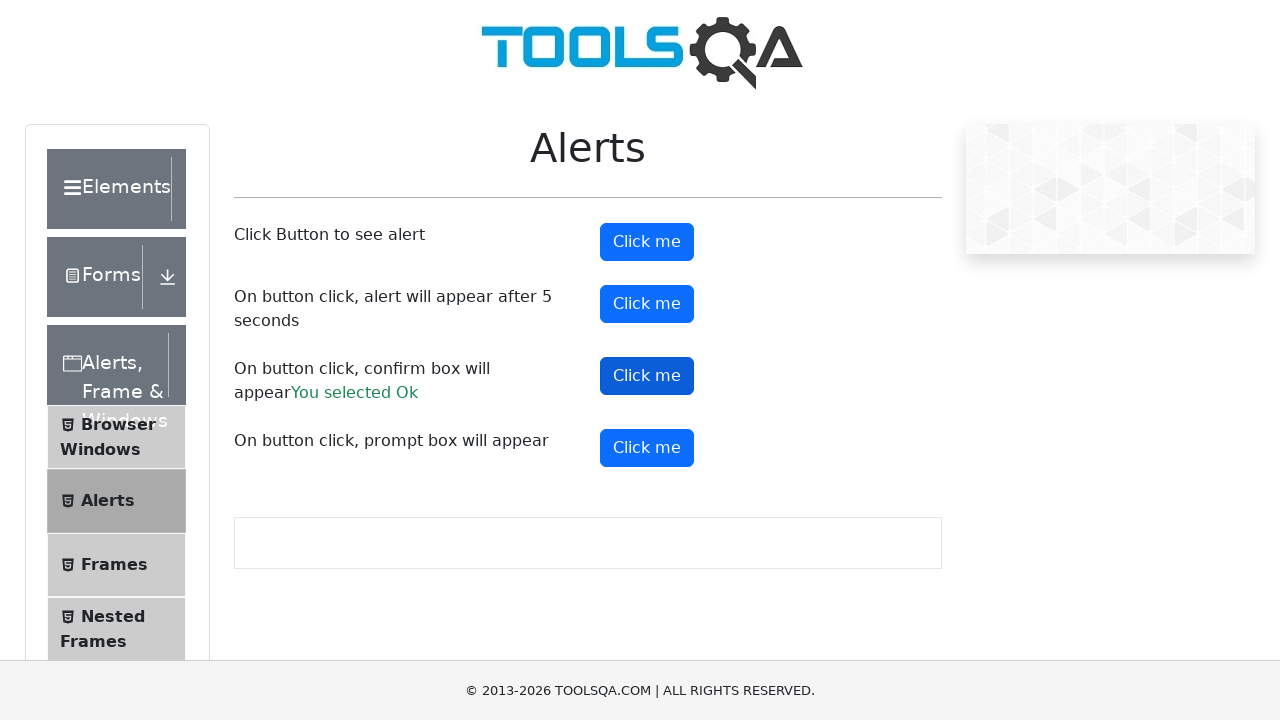

Clicked prompt button to trigger prompt dialog at (647, 448) on #promtButton
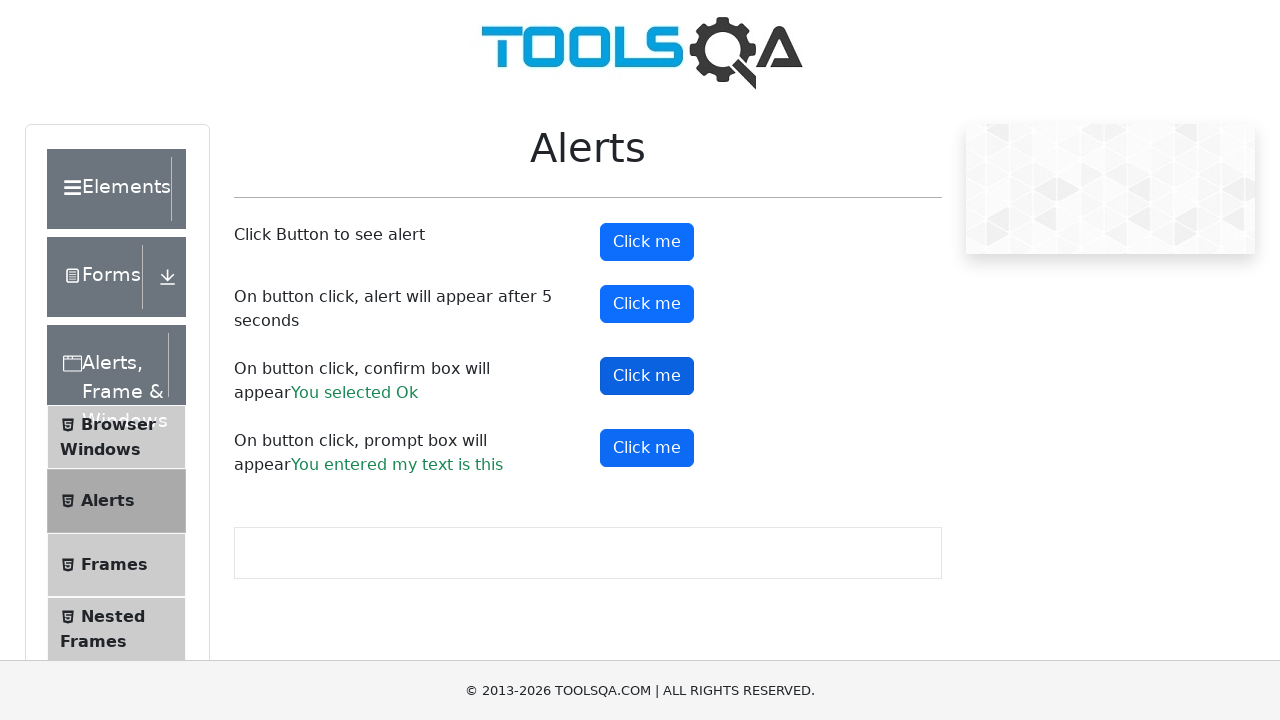

Waited for prompt dialog to be handled
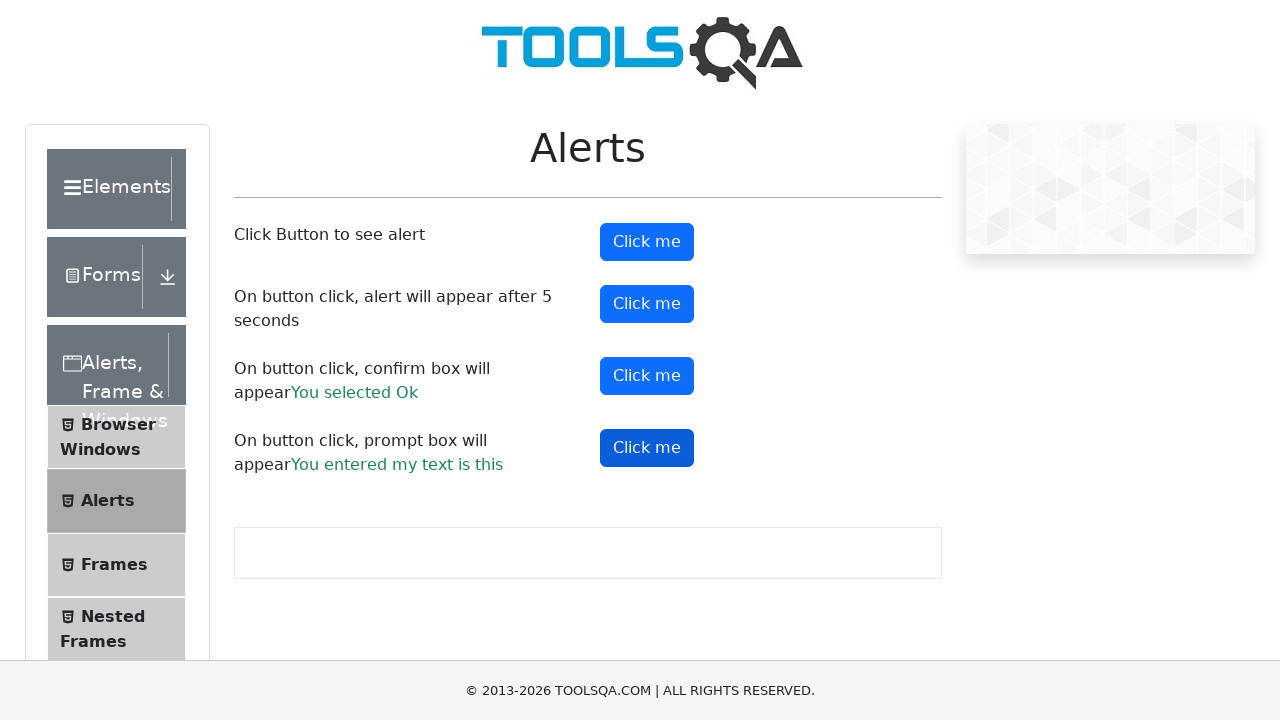

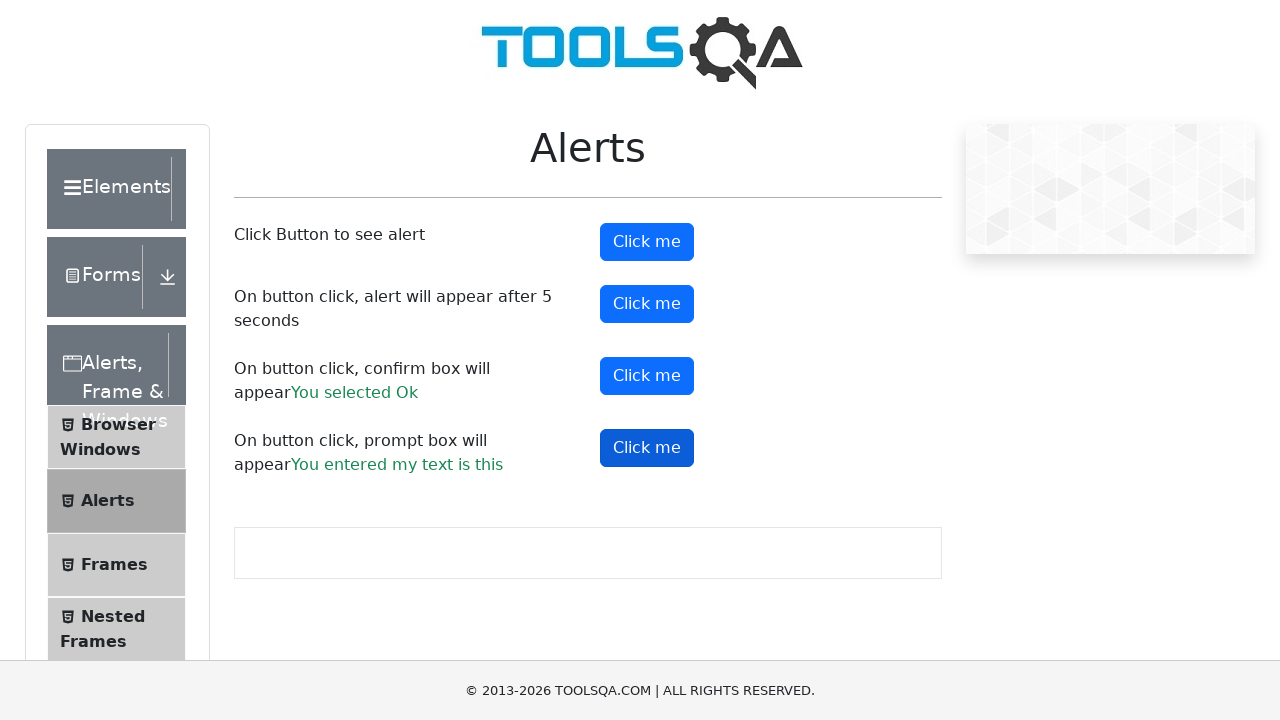